Tests checkbox functionality by verifying initial unchecked state, checking the checkbox, and confirming it becomes checked

Starting URL: https://demo.automationtesting.in/Register.html

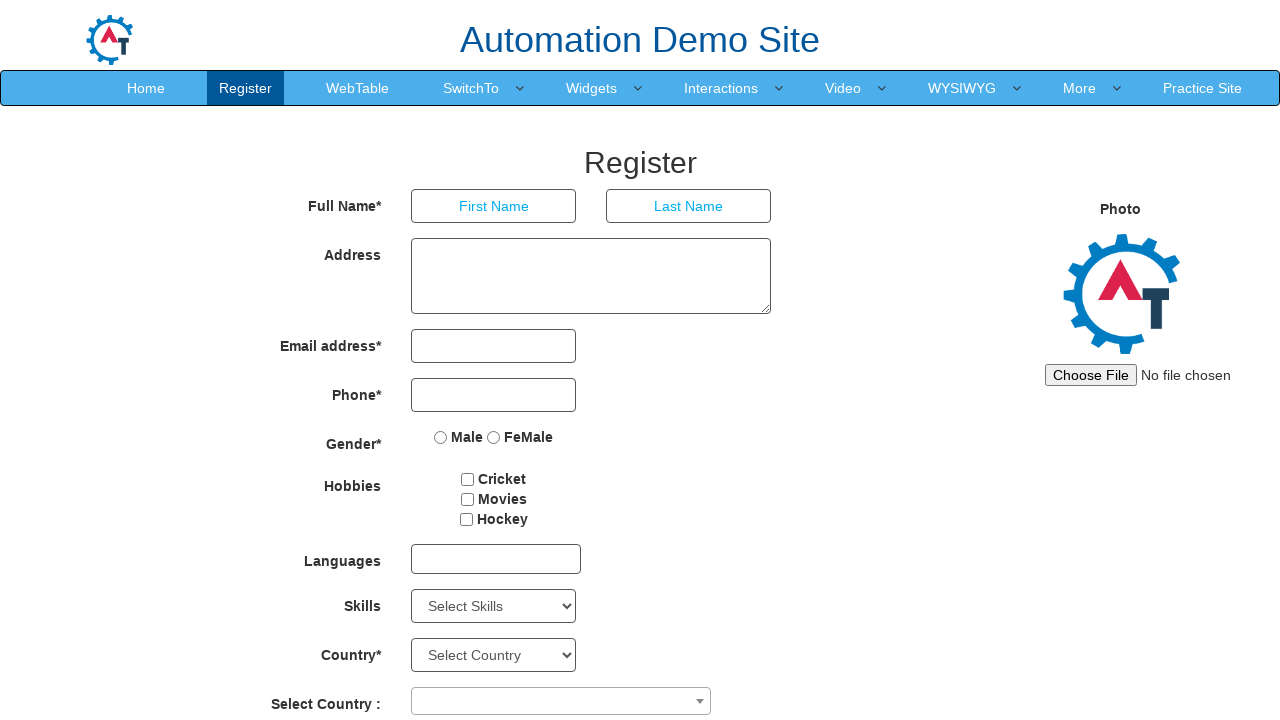

Located checkbox element with id 'checkbox1'
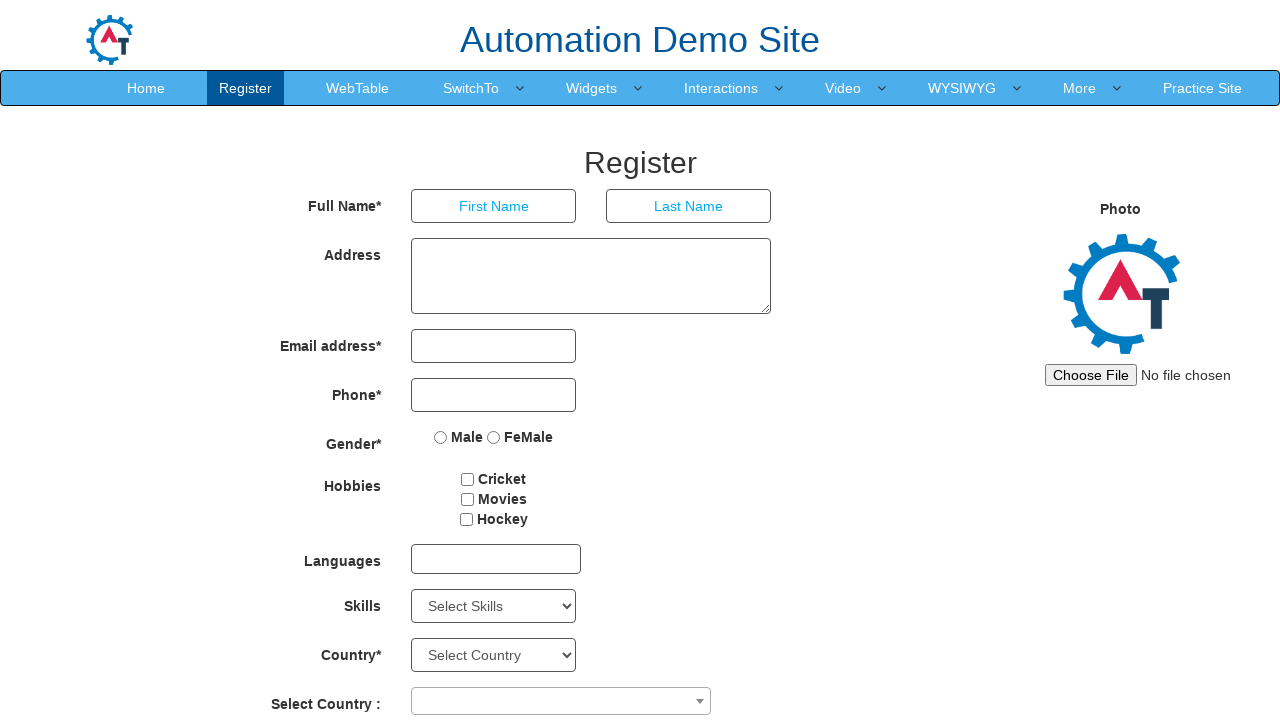

Verified checkbox is initially unchecked
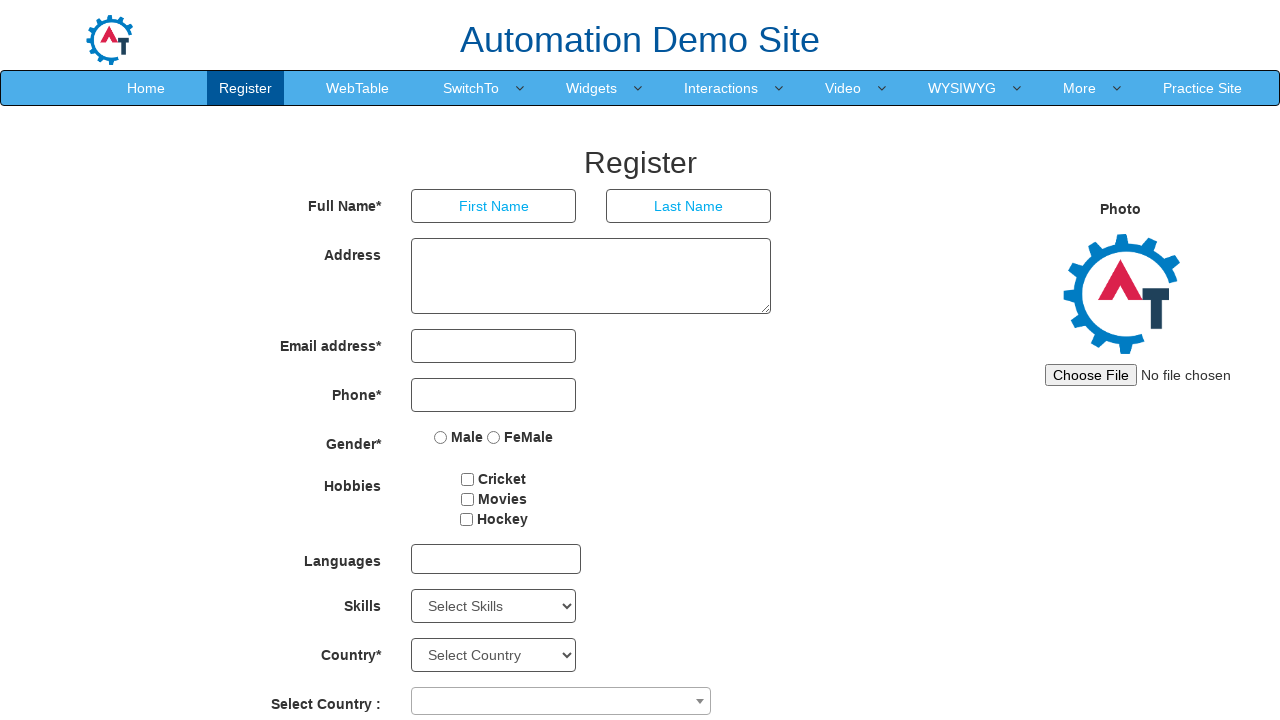

Checked the checkbox at (468, 479) on #checkbox1
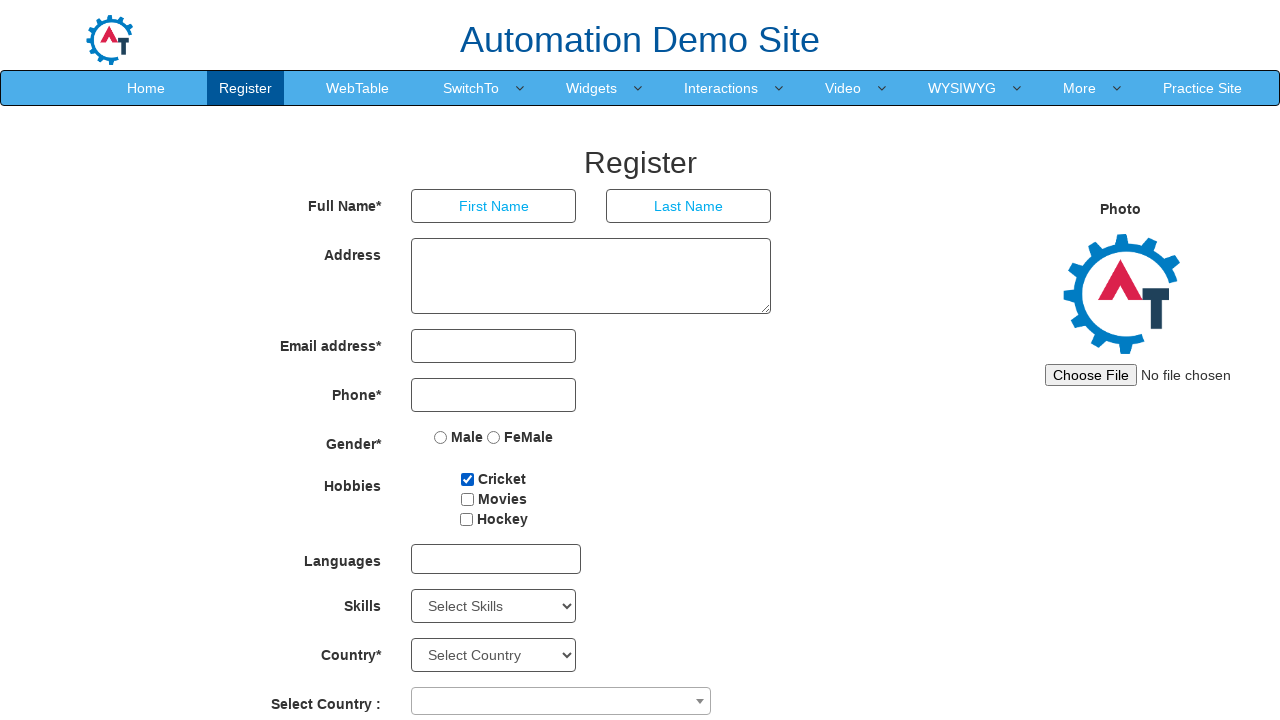

Verified checkbox is now checked
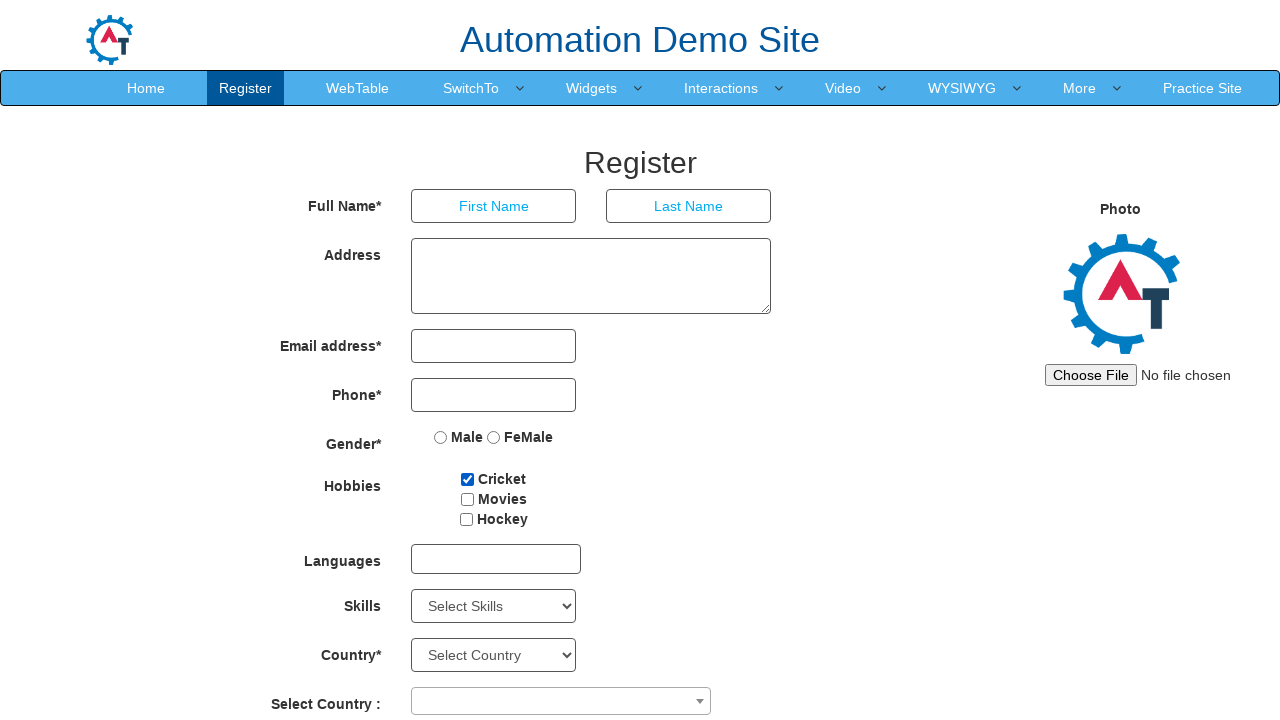

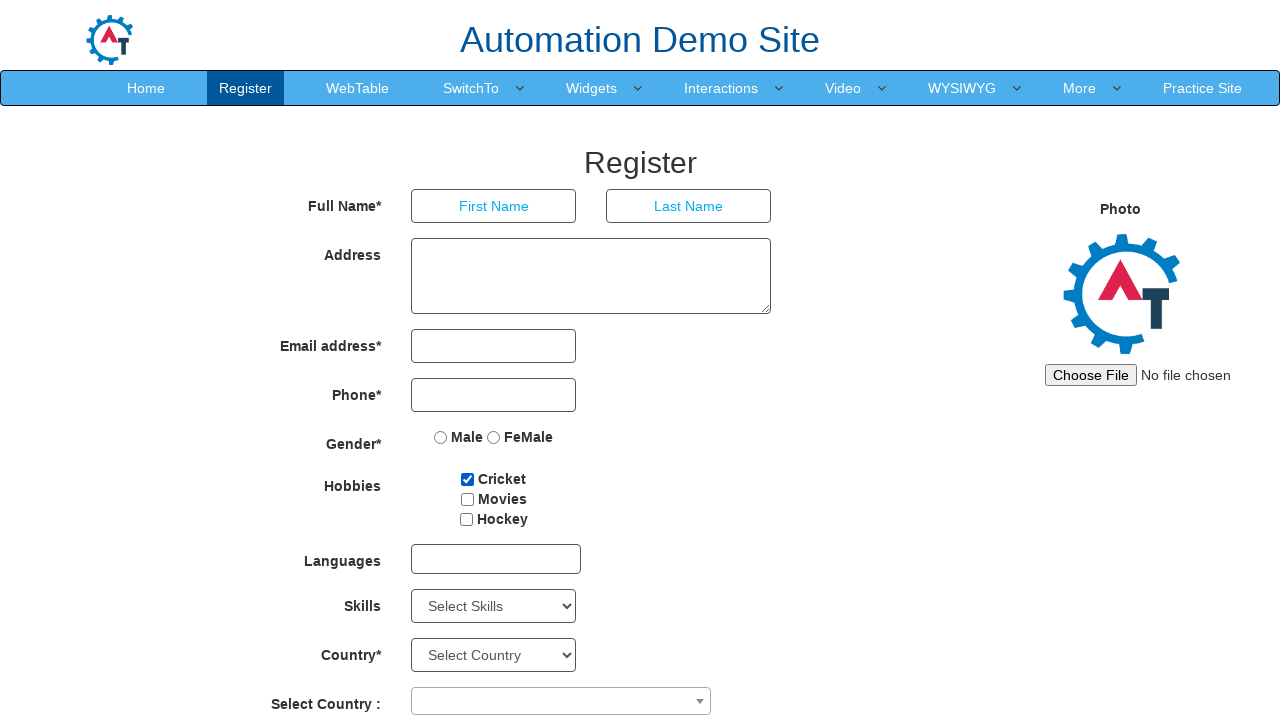